Tests iframe interaction by switching to an iframe, verifying text content, then switching back to the main content and filling a text field

Starting URL: http://only-testing-blog.blogspot.com/2015/01/iframe1.html

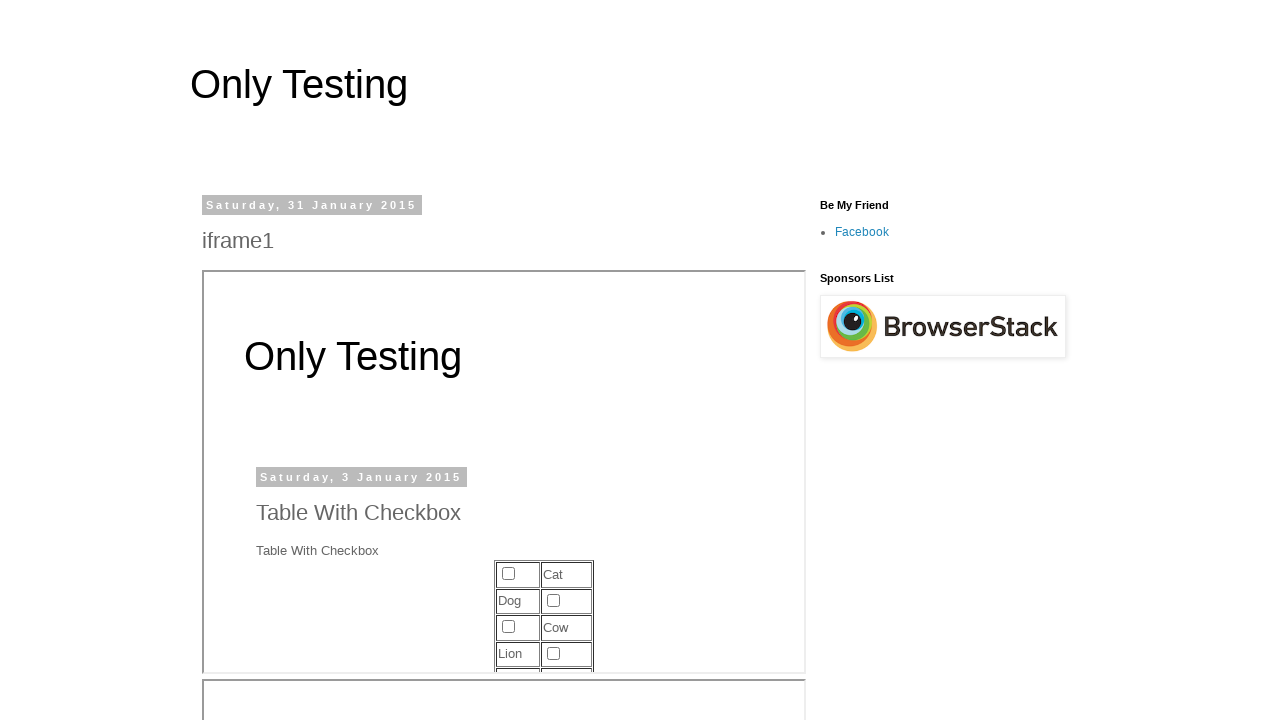

Located iframe at index 1
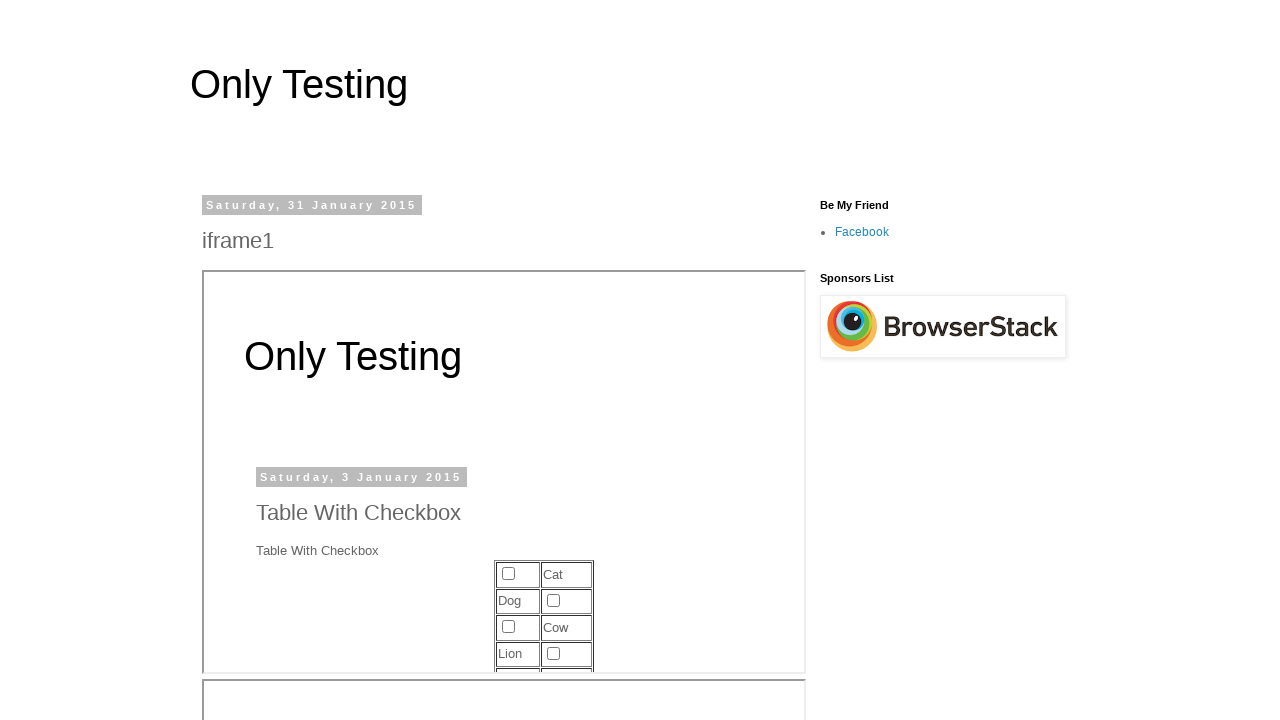

Located label element inside iframe
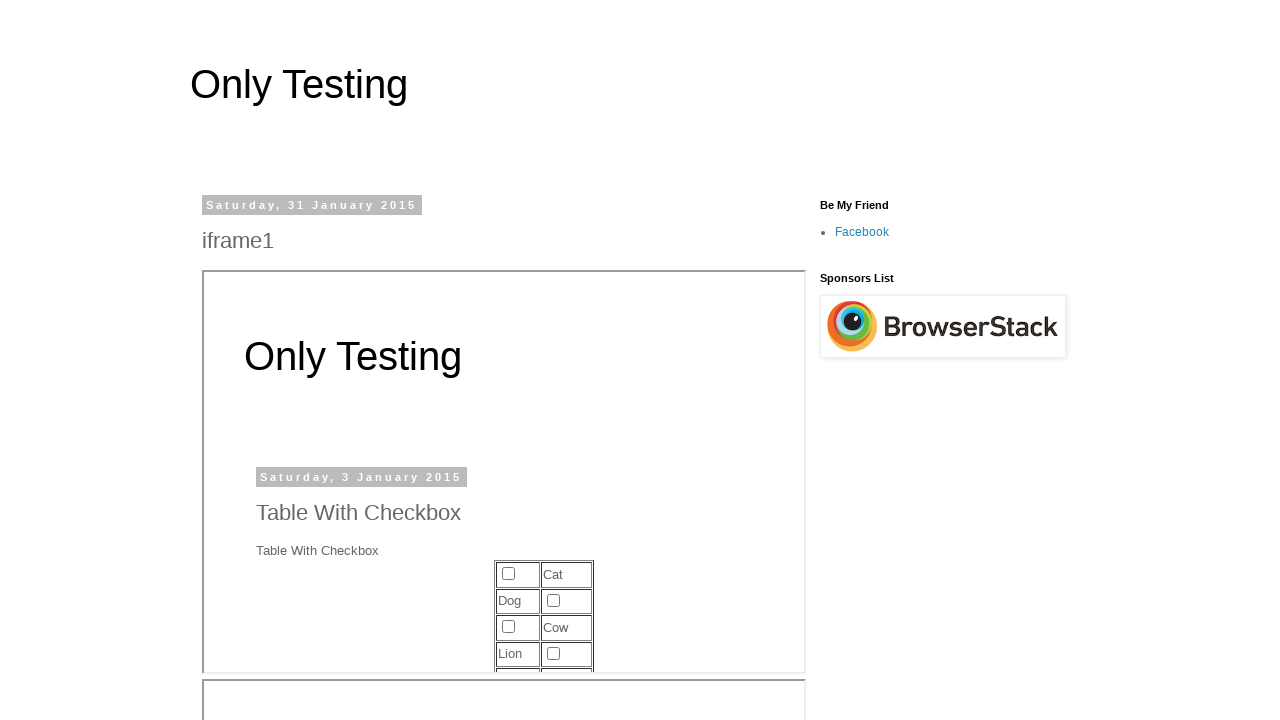

Retrieved label text content from iframe: 'Tuesday, 28 January 2014'
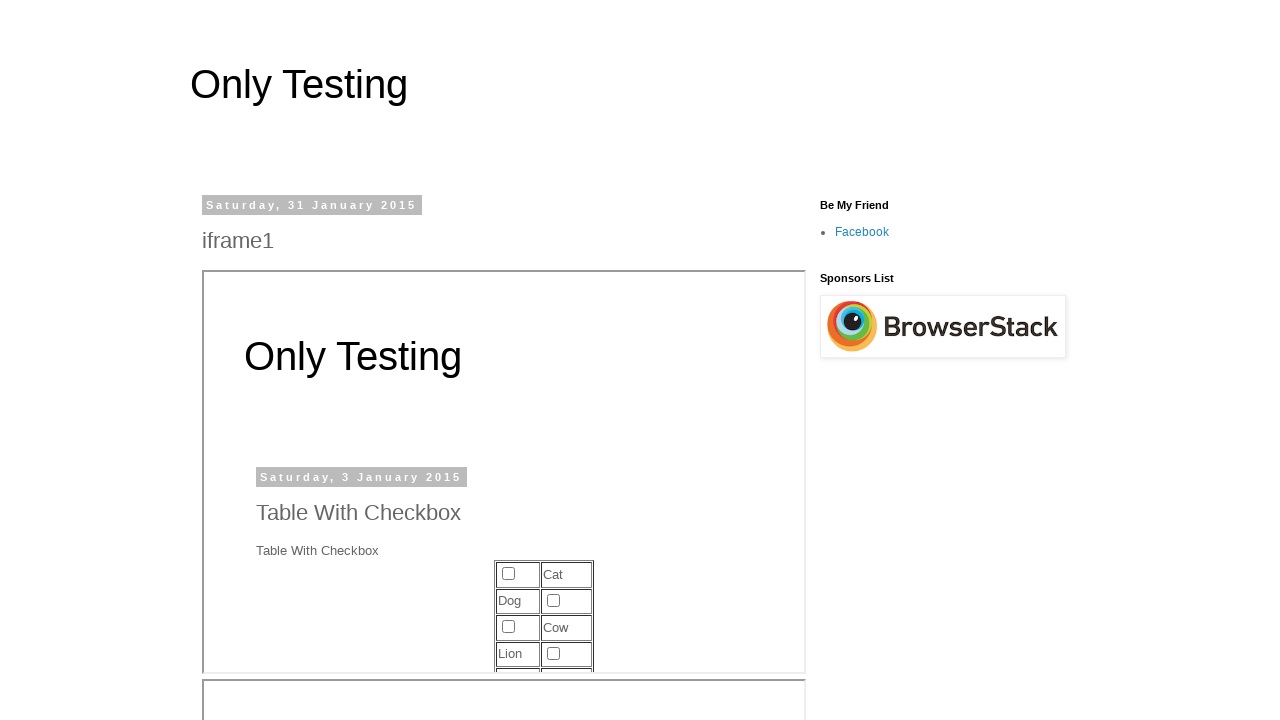

Filled text input field with 'Hyderabad' in main content on (//input[@id='text1'])[1]
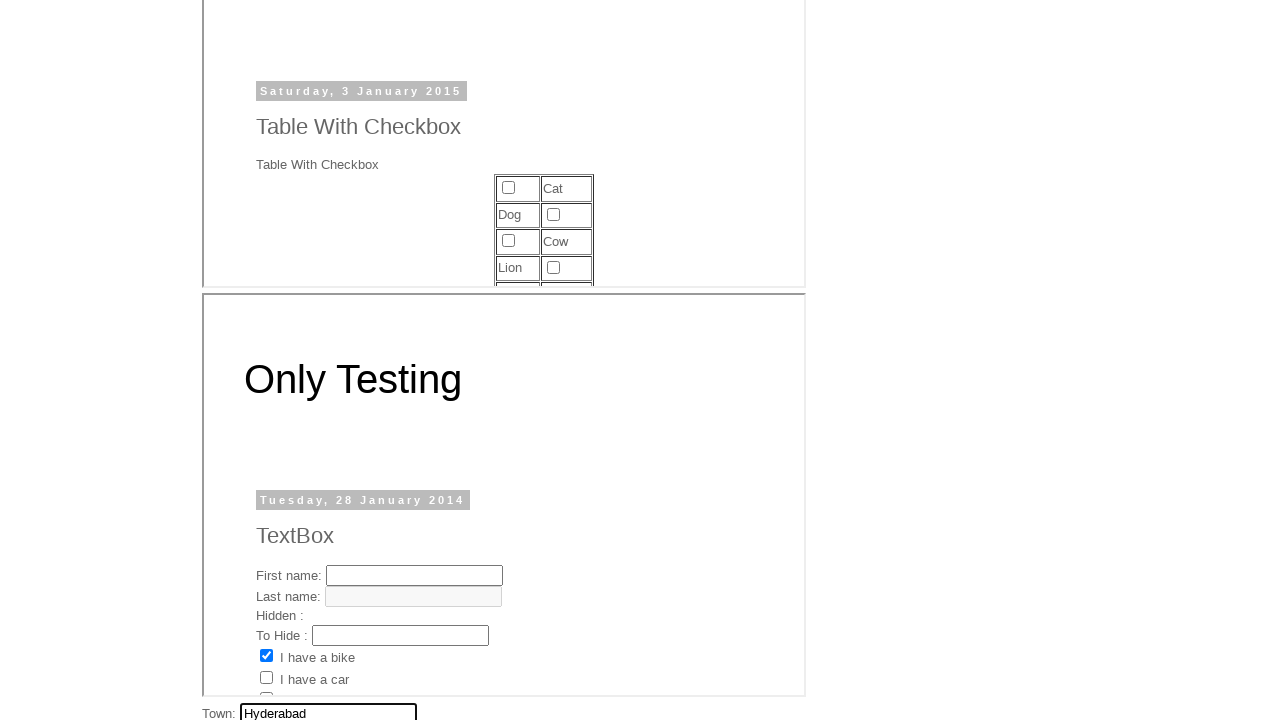

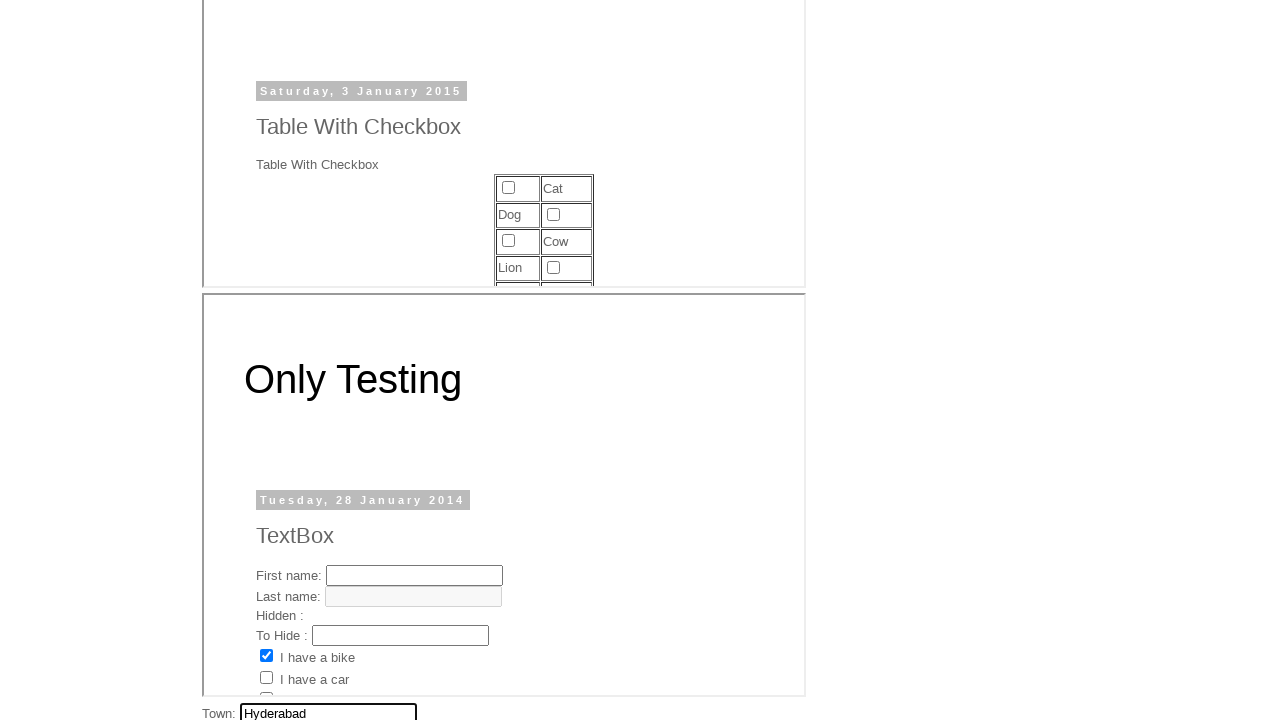